Tests date picker functionality by navigating to a specific month (August) and selecting a specific date (28th)

Starting URL: https://www.rahulshettyacademy.com/dropdownsPractise/

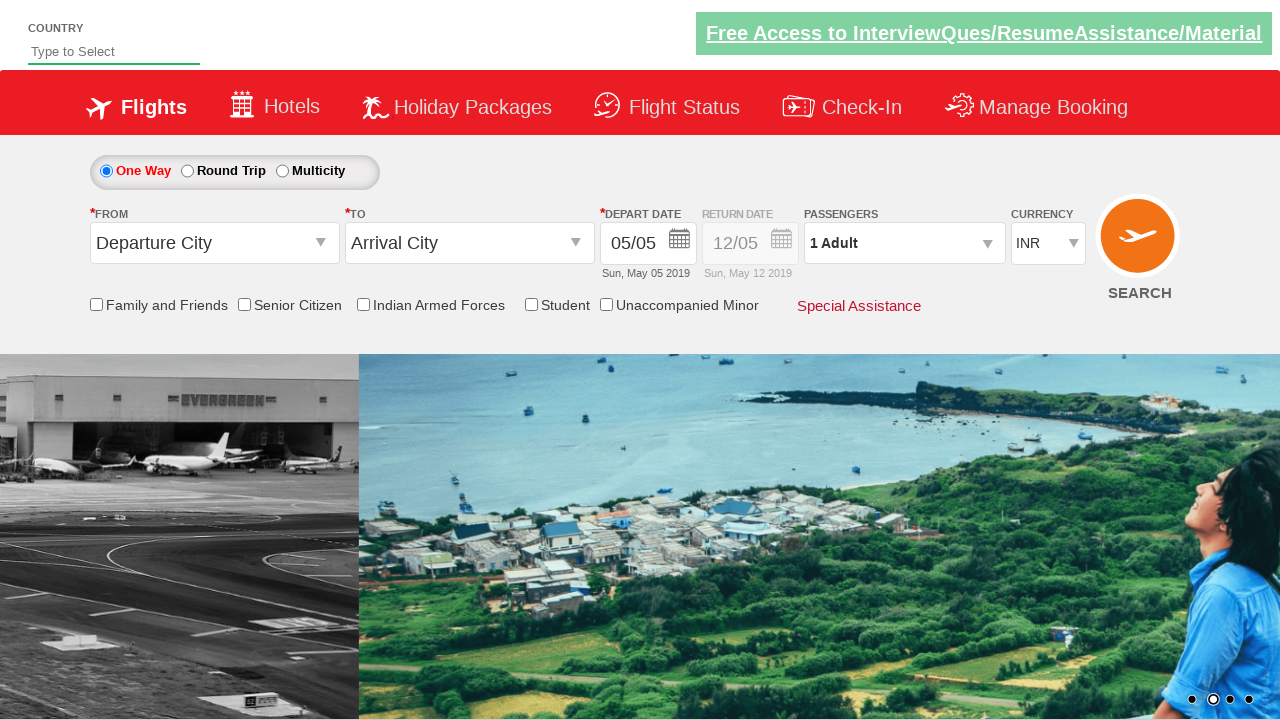

Clicked date picker trigger to open calendar at (680, 242) on .ui-datepicker-trigger
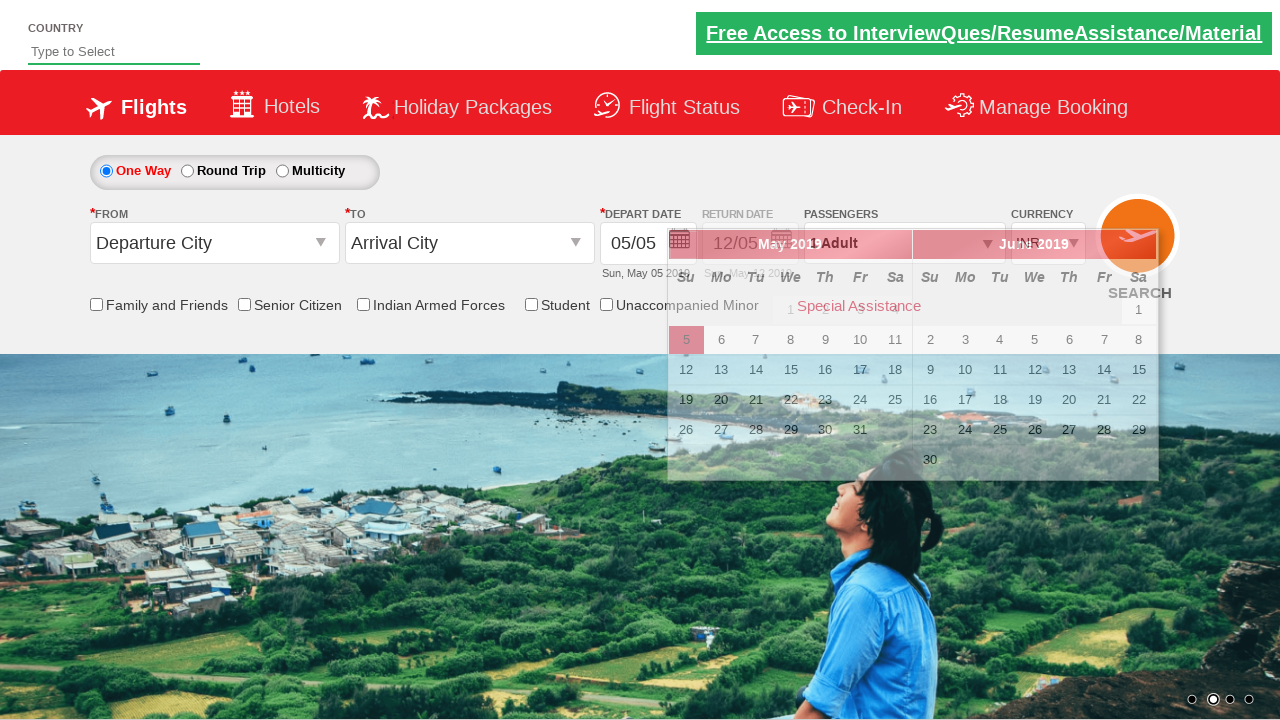

Clicked next month button to navigate calendar forward at (1141, 245) on xpath=//span[@class='ui-icon ui-icon-circle-triangle-e']
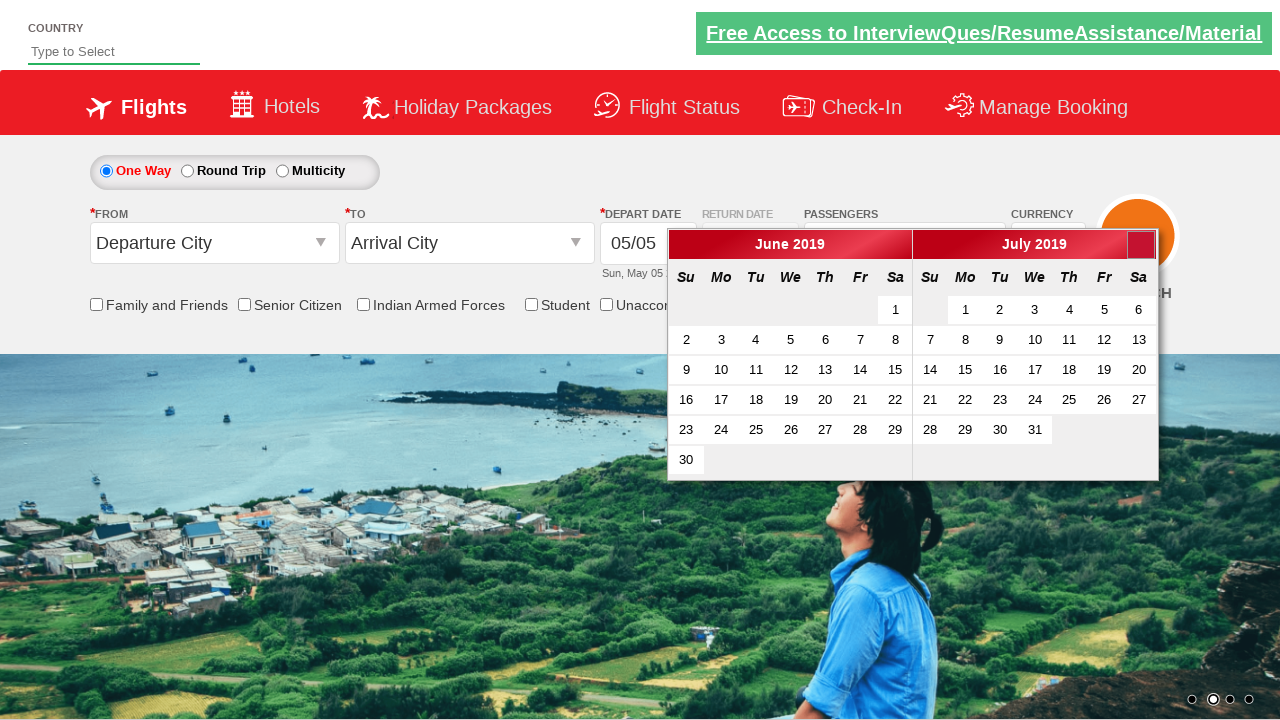

Waited 500ms for month navigation animation to complete
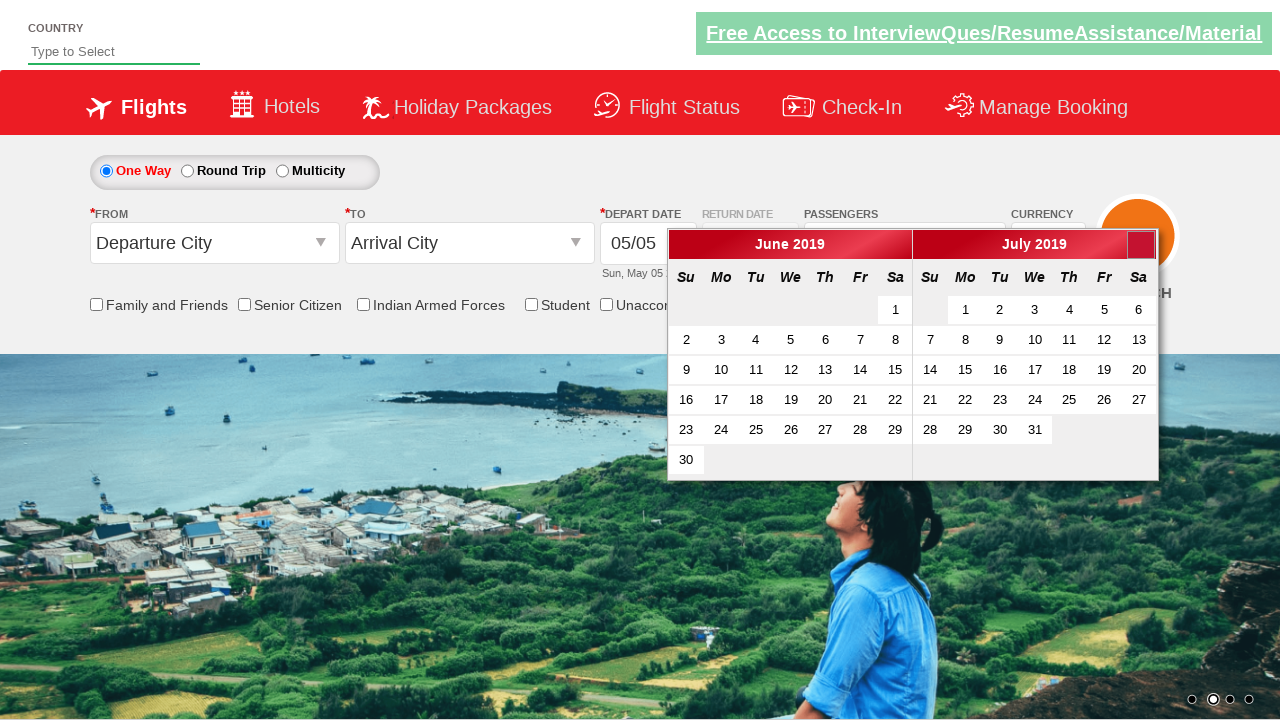

Clicked next month button to navigate calendar forward at (1141, 245) on xpath=//span[@class='ui-icon ui-icon-circle-triangle-e']
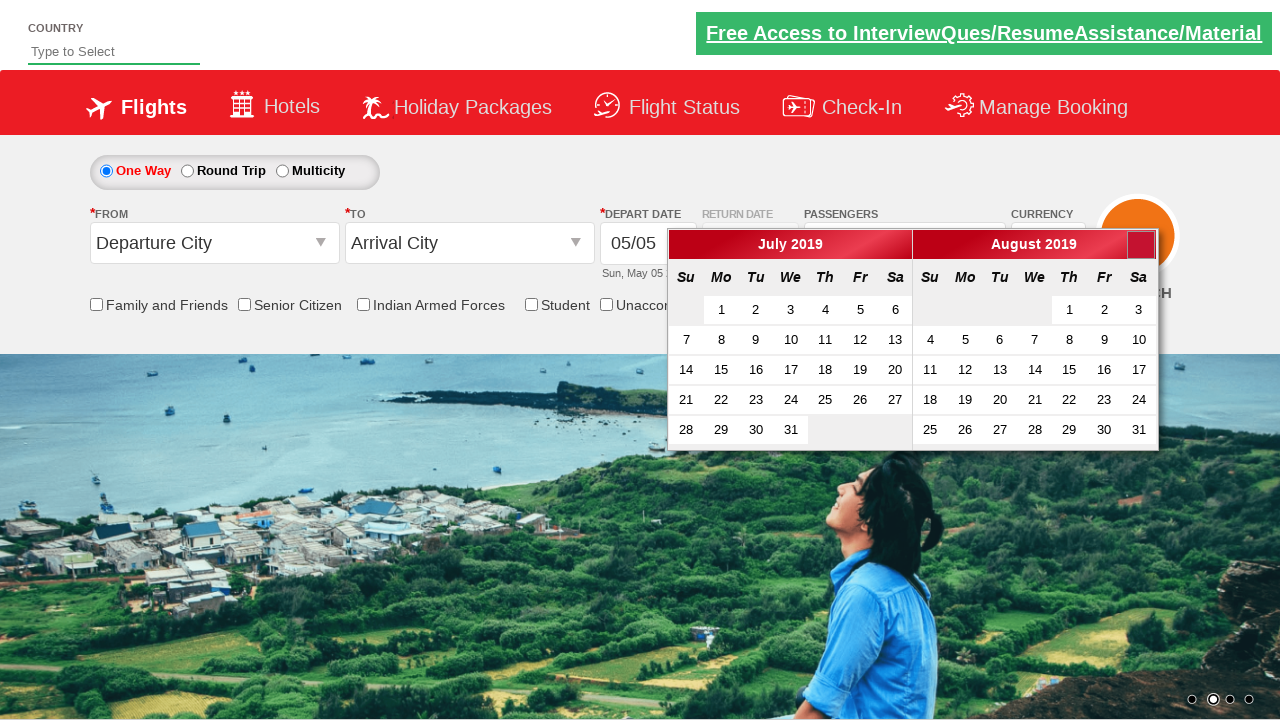

Waited 500ms for month navigation animation to complete
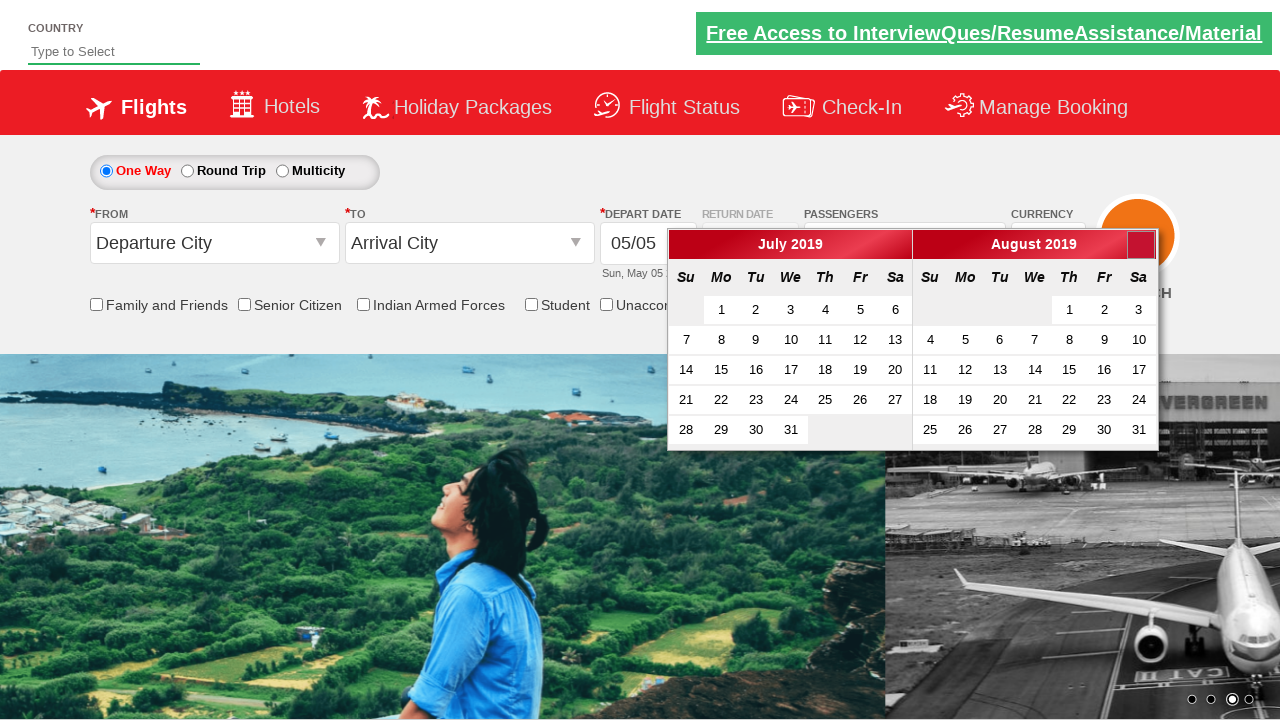

Clicked next month button to navigate calendar forward at (1141, 245) on xpath=//span[@class='ui-icon ui-icon-circle-triangle-e']
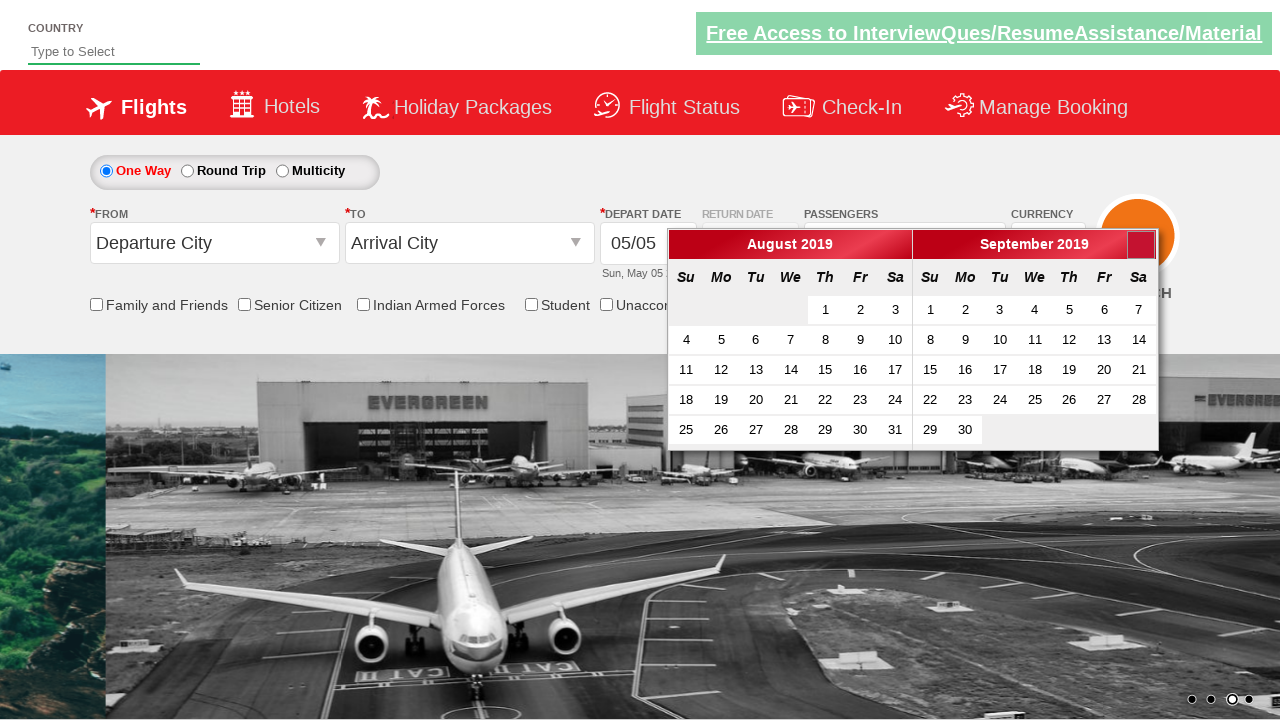

Waited 500ms for month navigation animation to complete
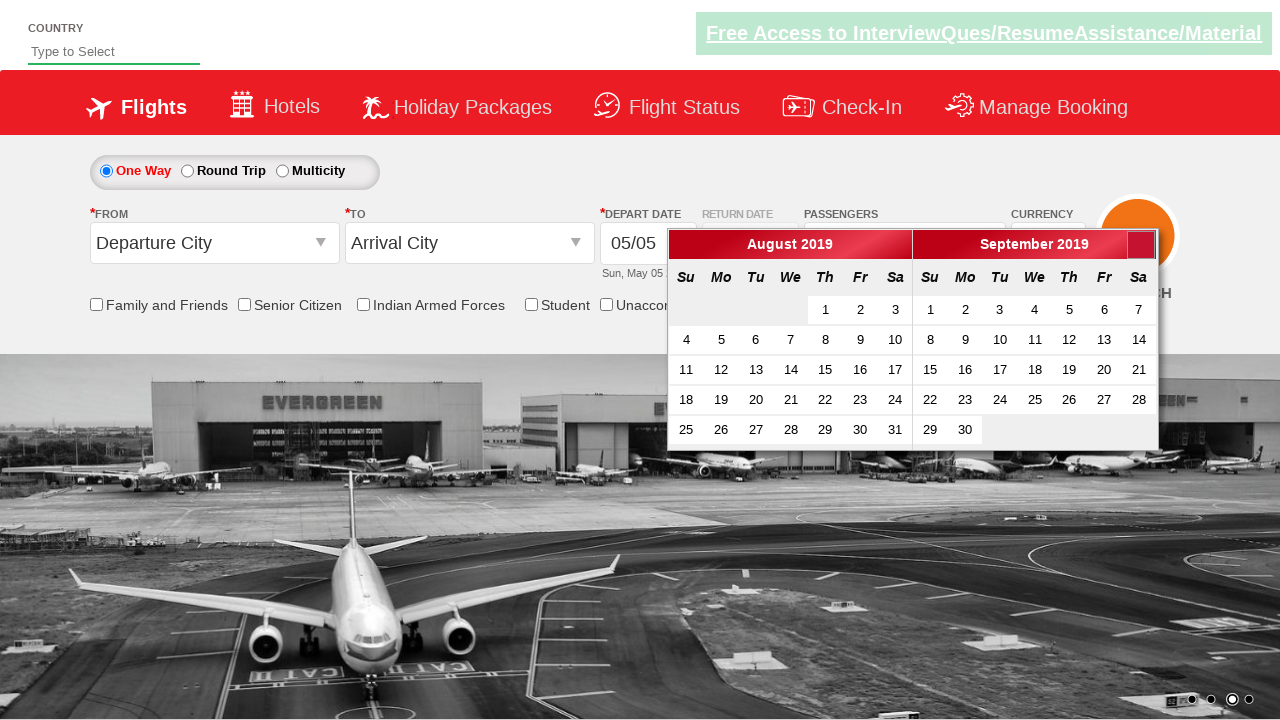

Clicked on date 28 in the August calendar at (791, 430) on xpath=//td[@data-handler='selectDay'] >> nth=27
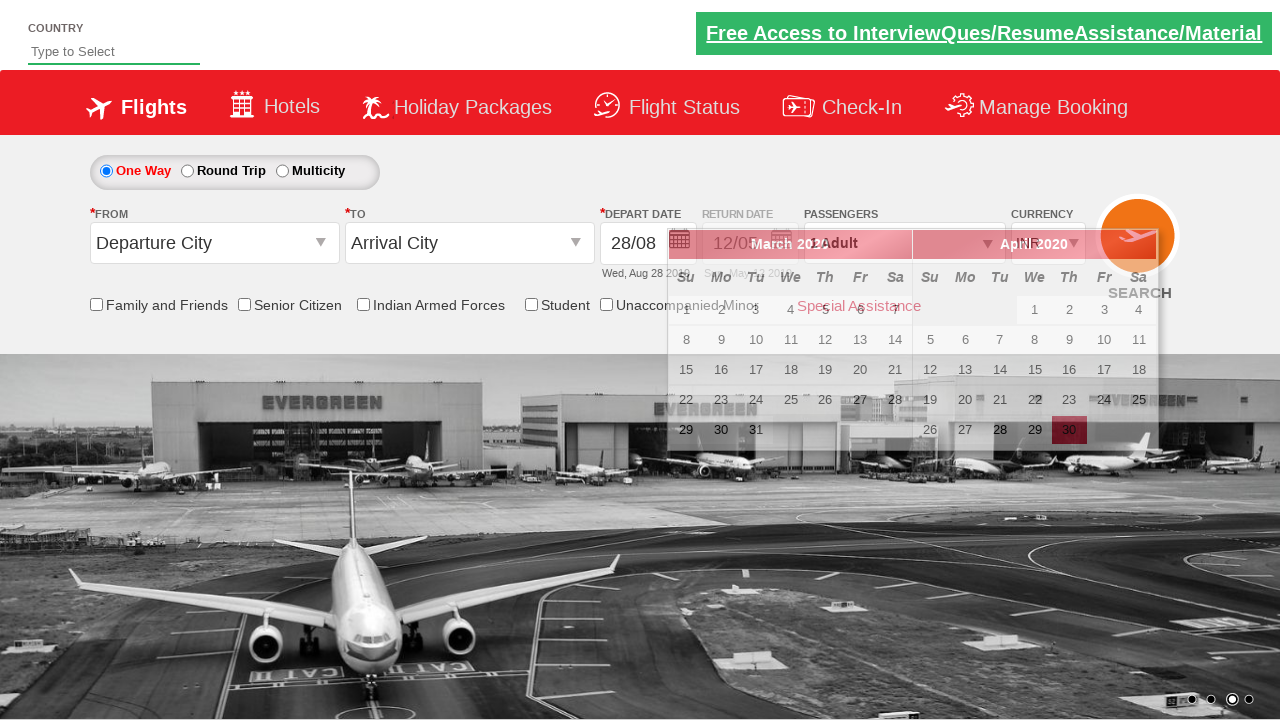

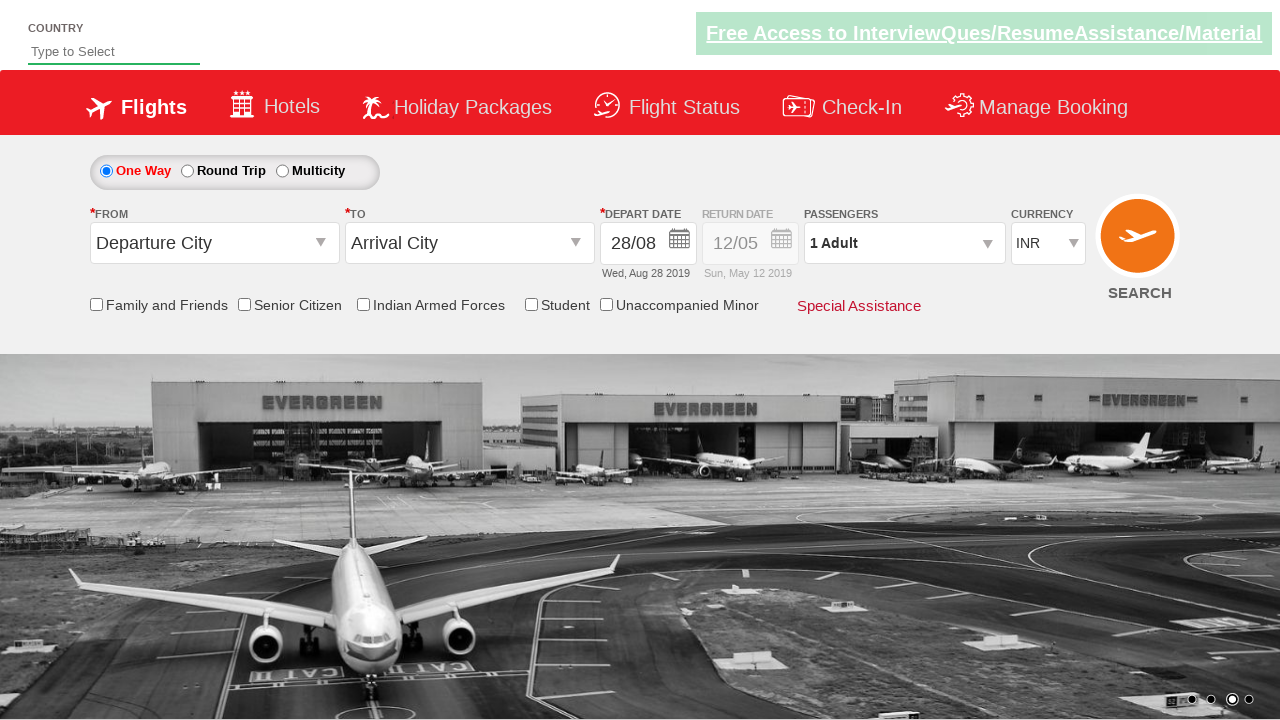